Tests checkbox functionality by ensuring both checkboxes are selected, clicking them if they are not already checked

Starting URL: https://the-internet.herokuapp.com/checkboxes

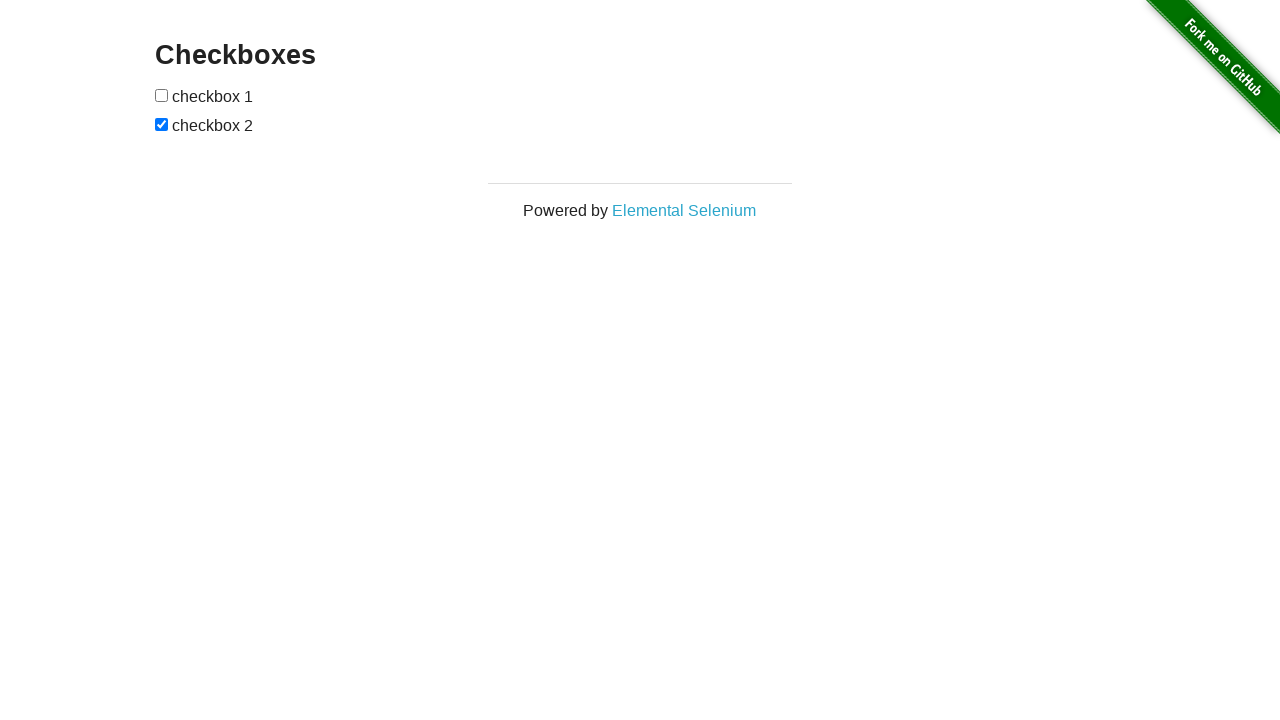

Located all checkbox elements on the page
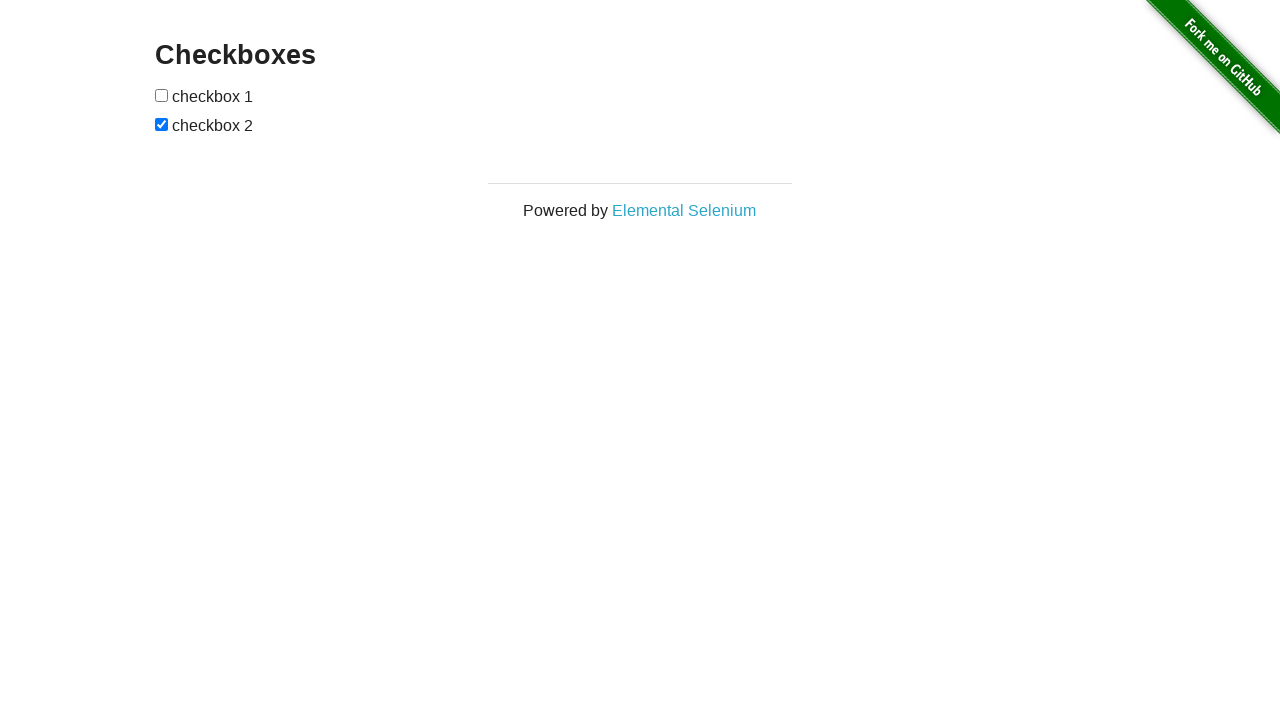

Verified checkbox 1 is not checked
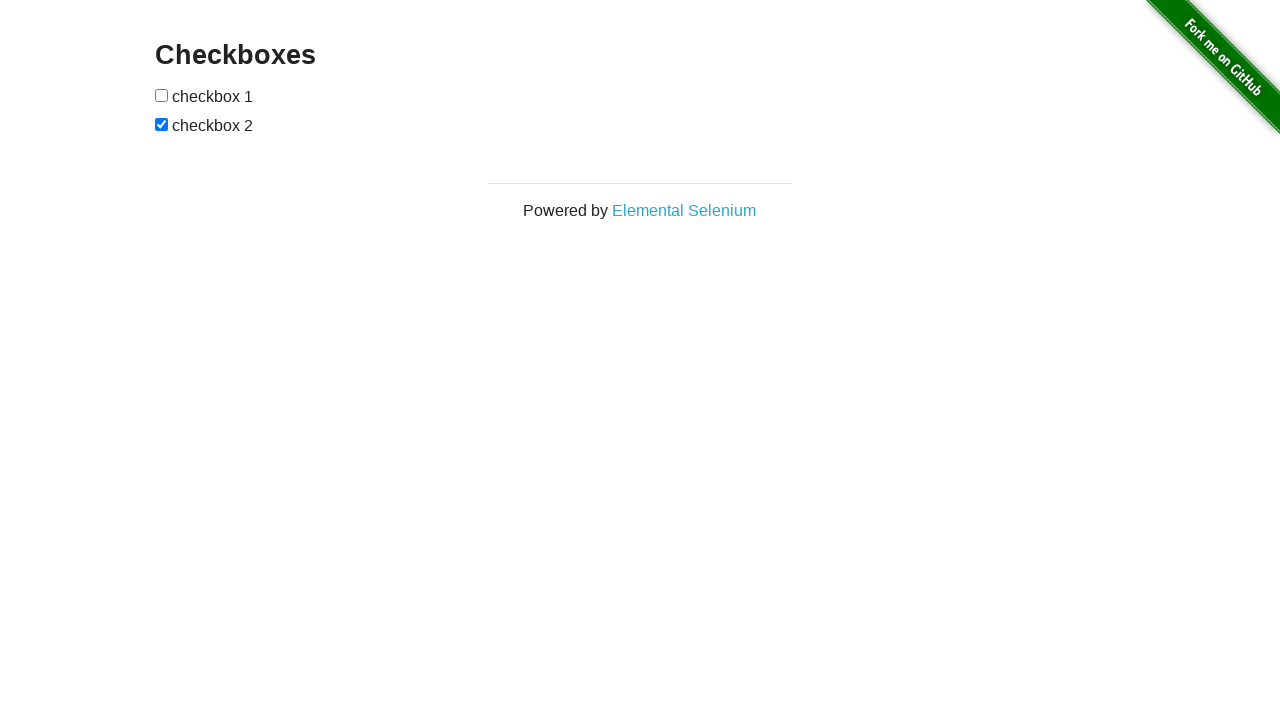

Clicked checkbox 1 to select it at (162, 95) on input[type='checkbox'] >> nth=0
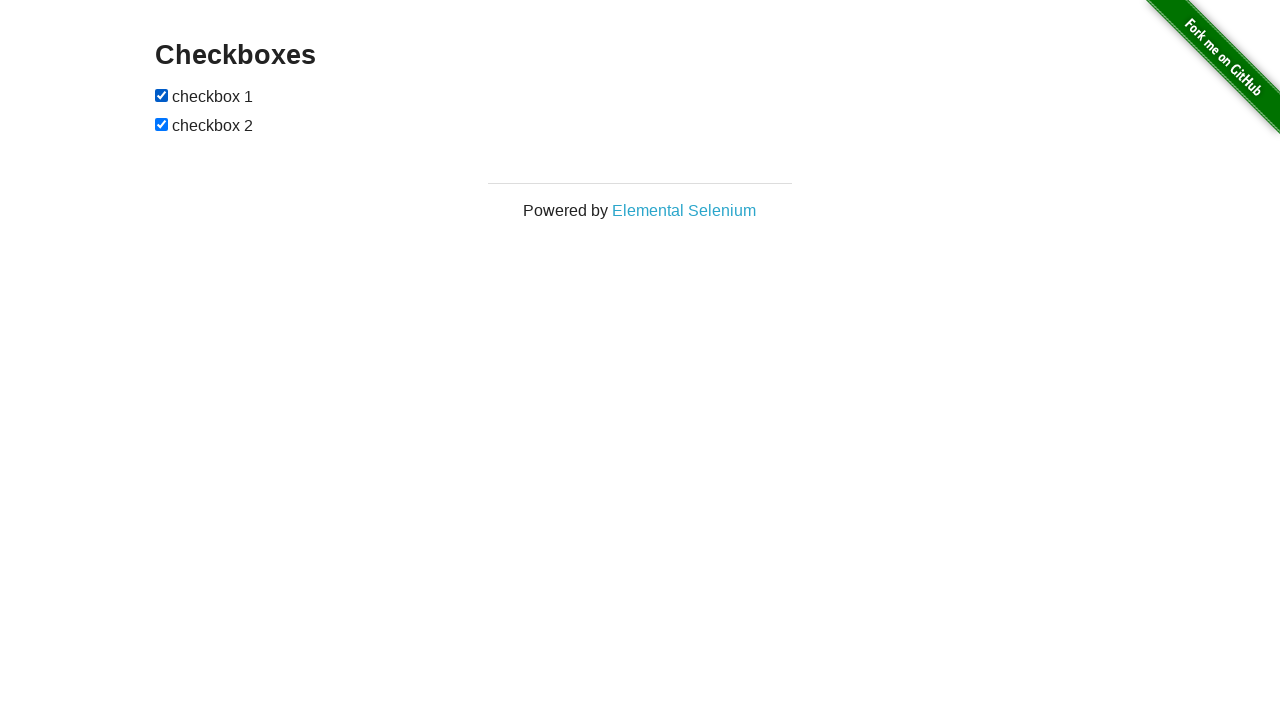

Checkbox 2 is already checked
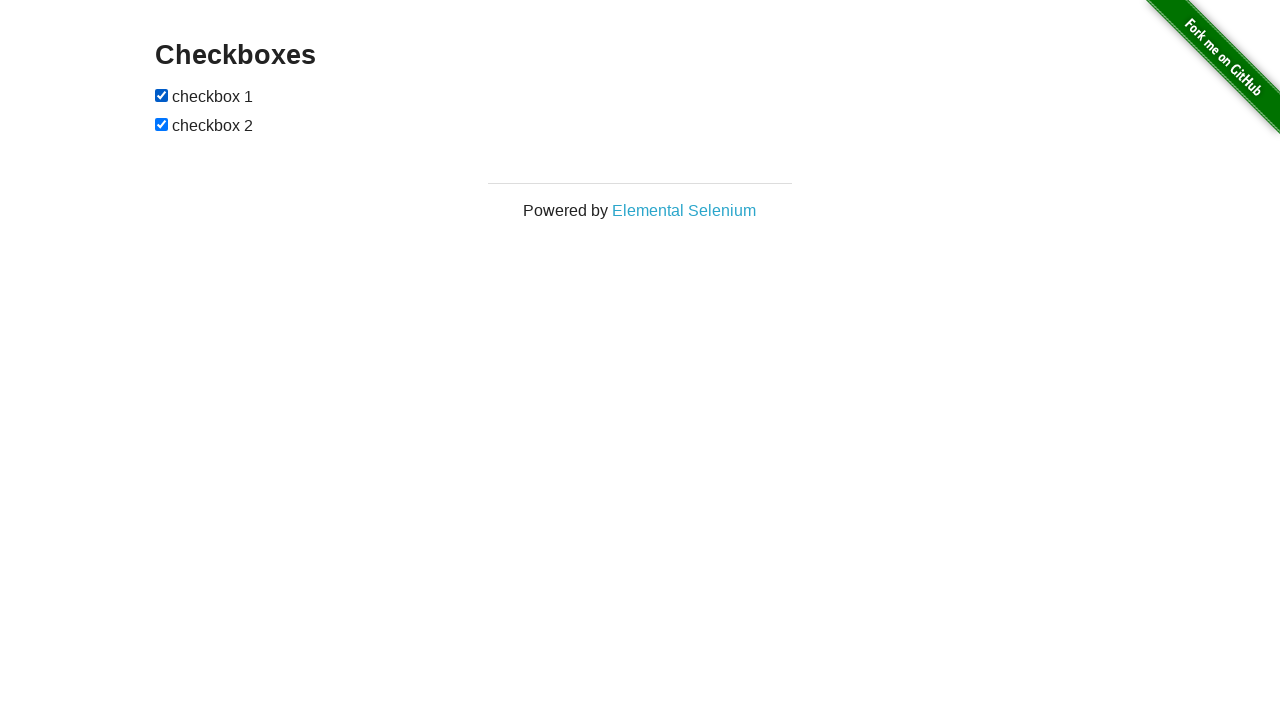

Verified checkbox 1 is checked
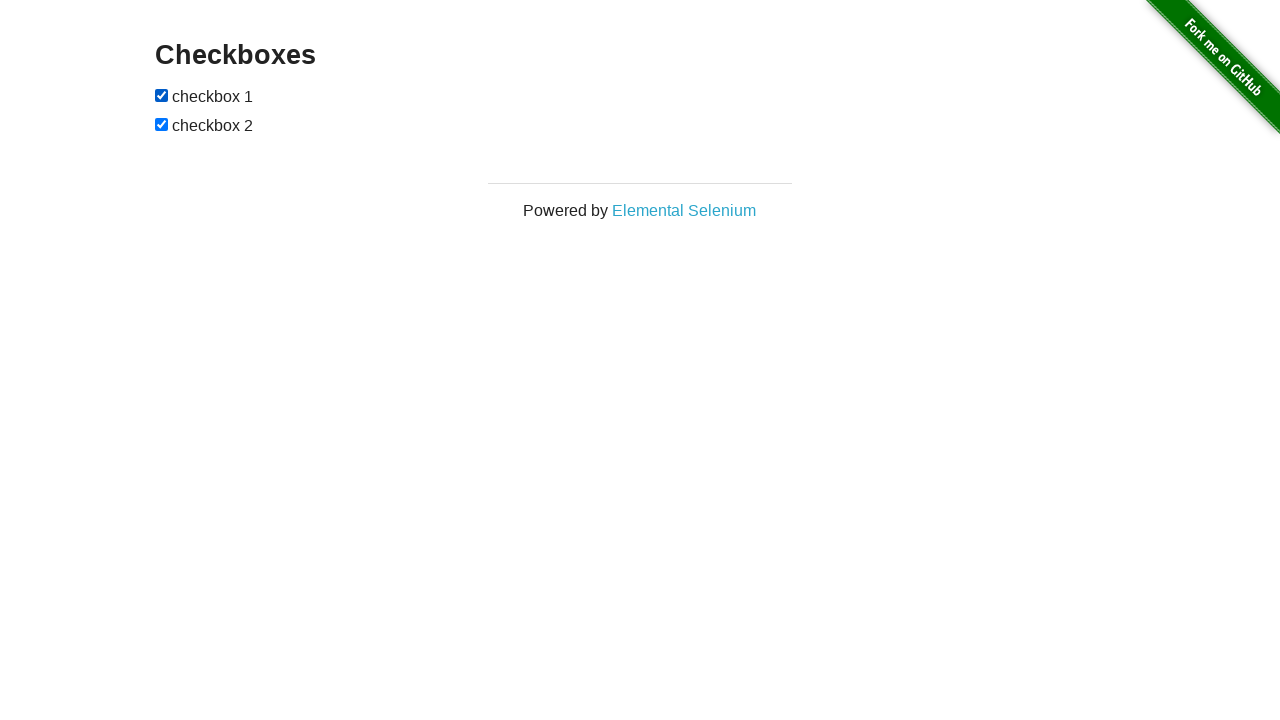

Verified checkbox 2 is checked
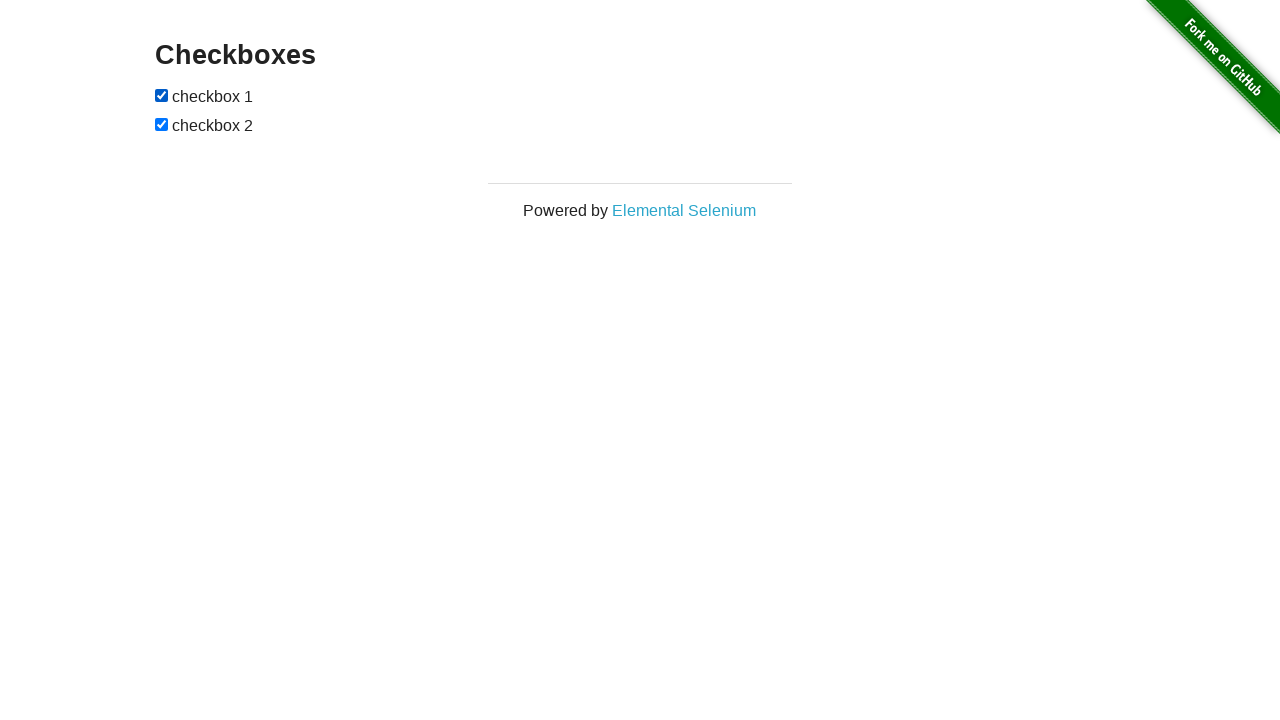

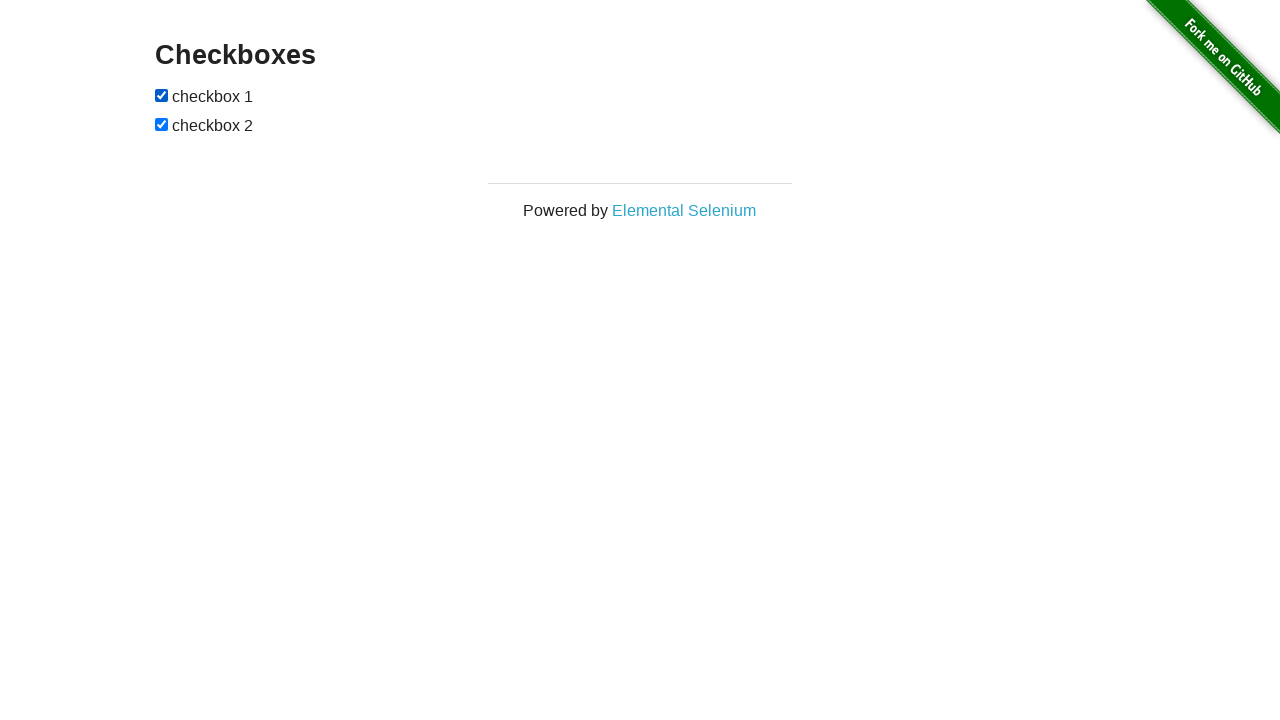